Tests the click and hold interaction on a draggable element on a drag and drop demo page

Starting URL: https://testkru.com/Interactions/DragAndDrop

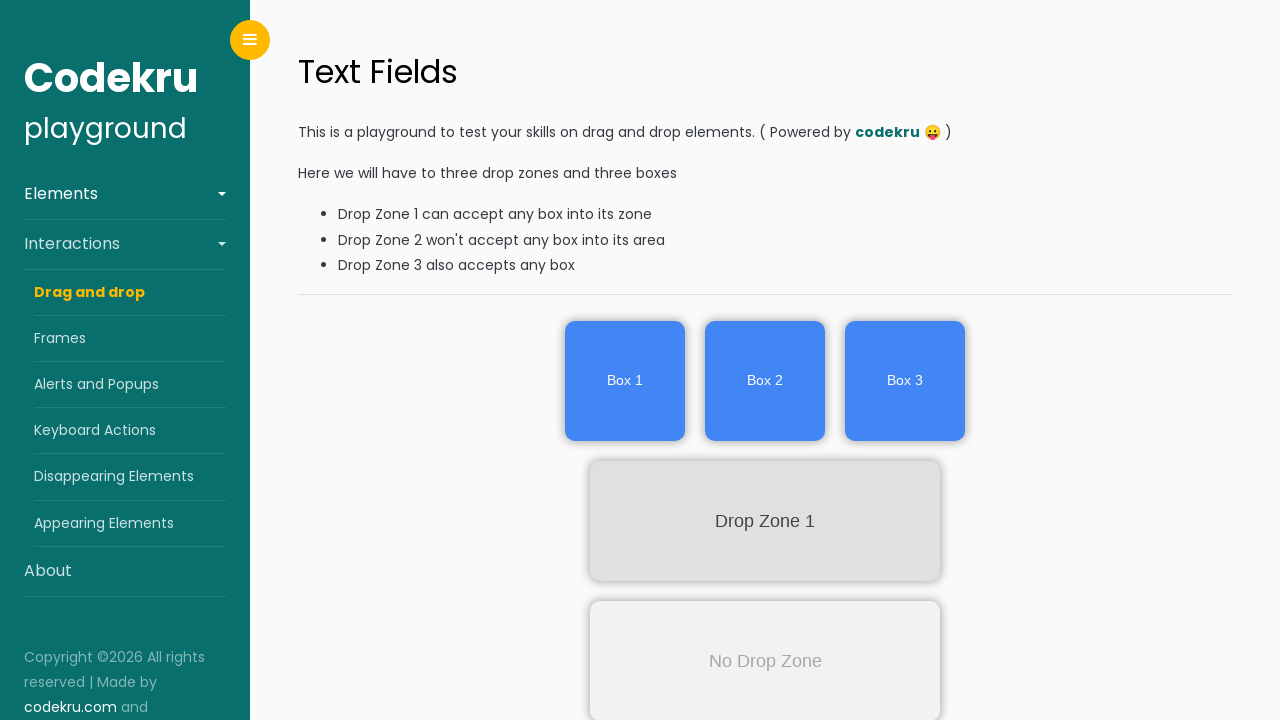

Located the draggable box element (#box1)
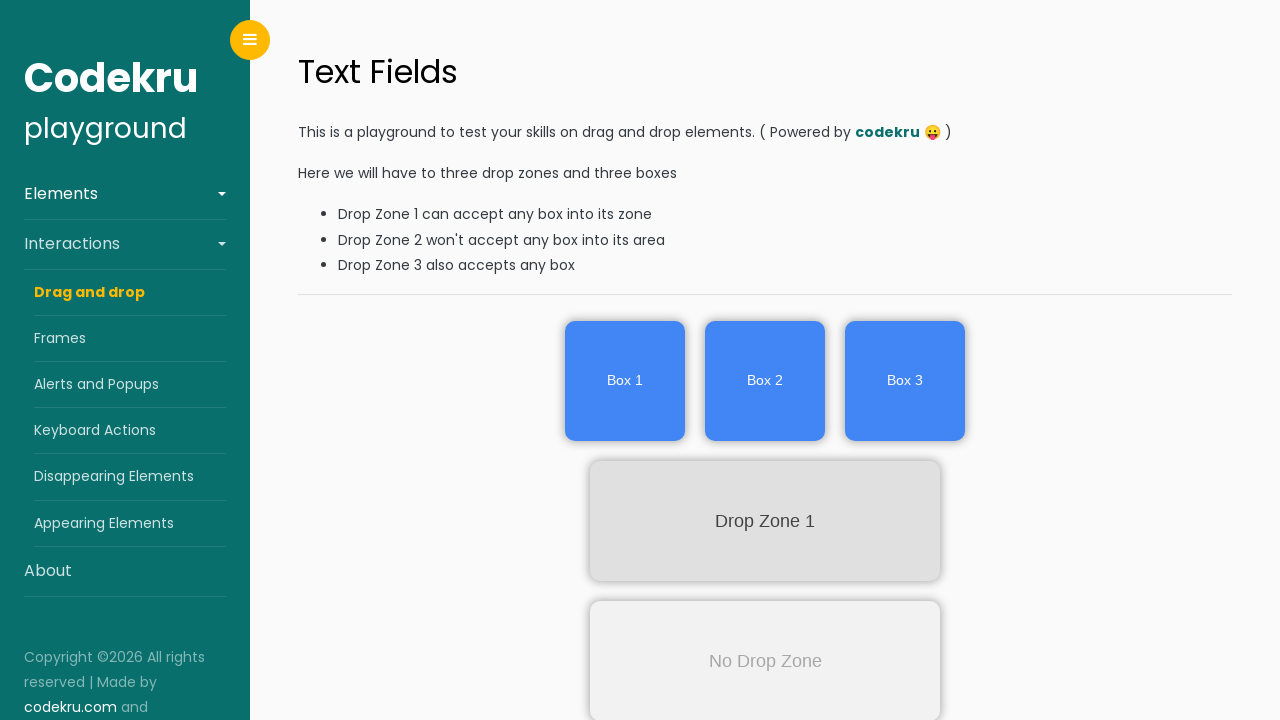

Hovered over the draggable box element at (625, 381) on #box1
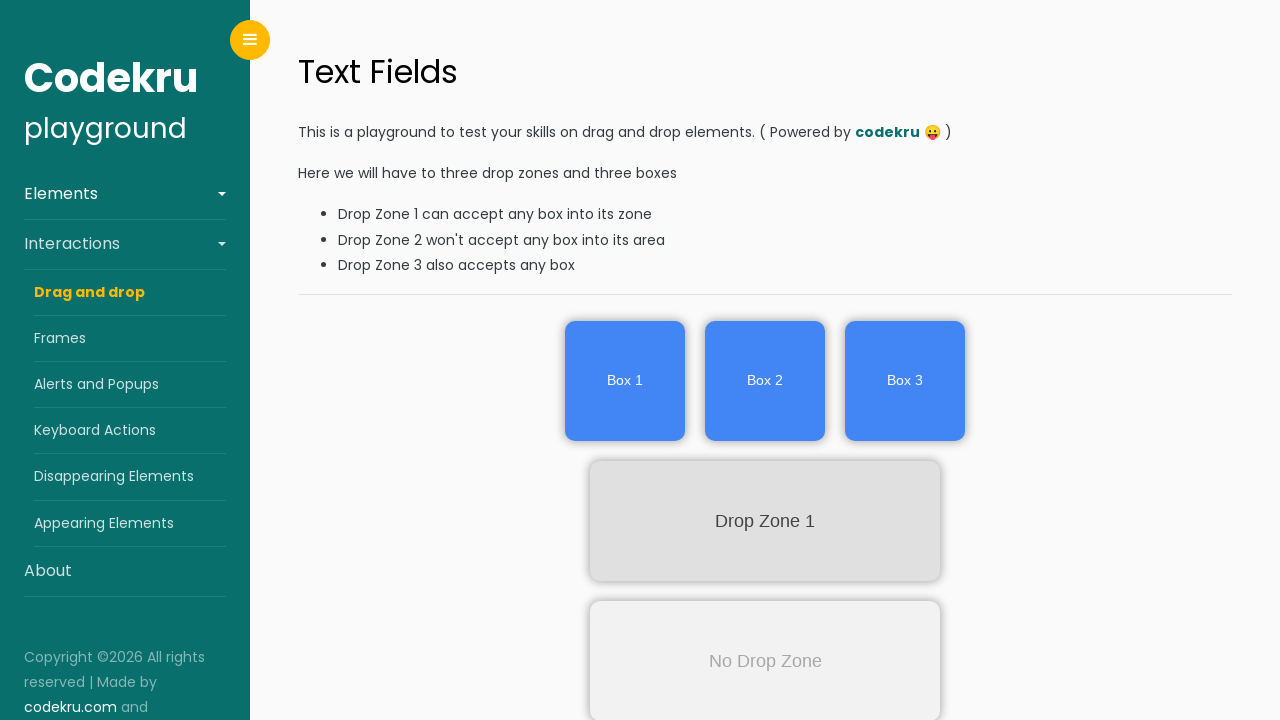

Pressed mouse button down to initiate click and hold interaction at (625, 381)
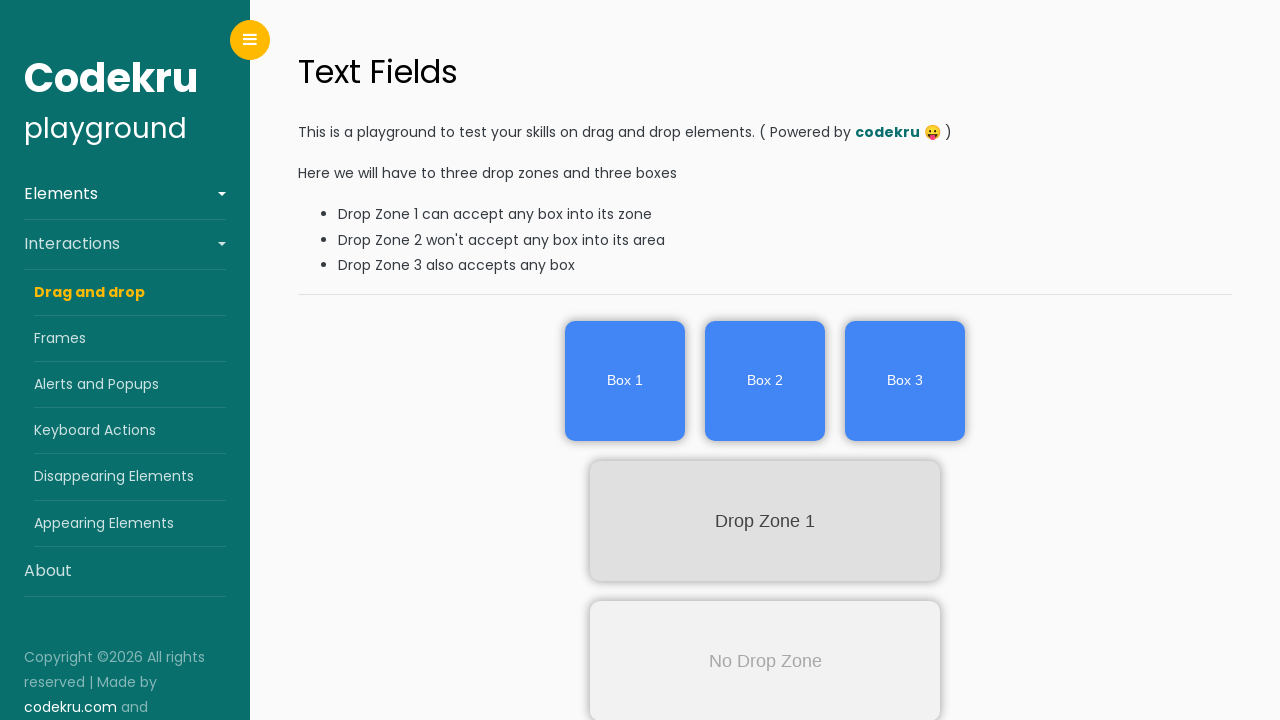

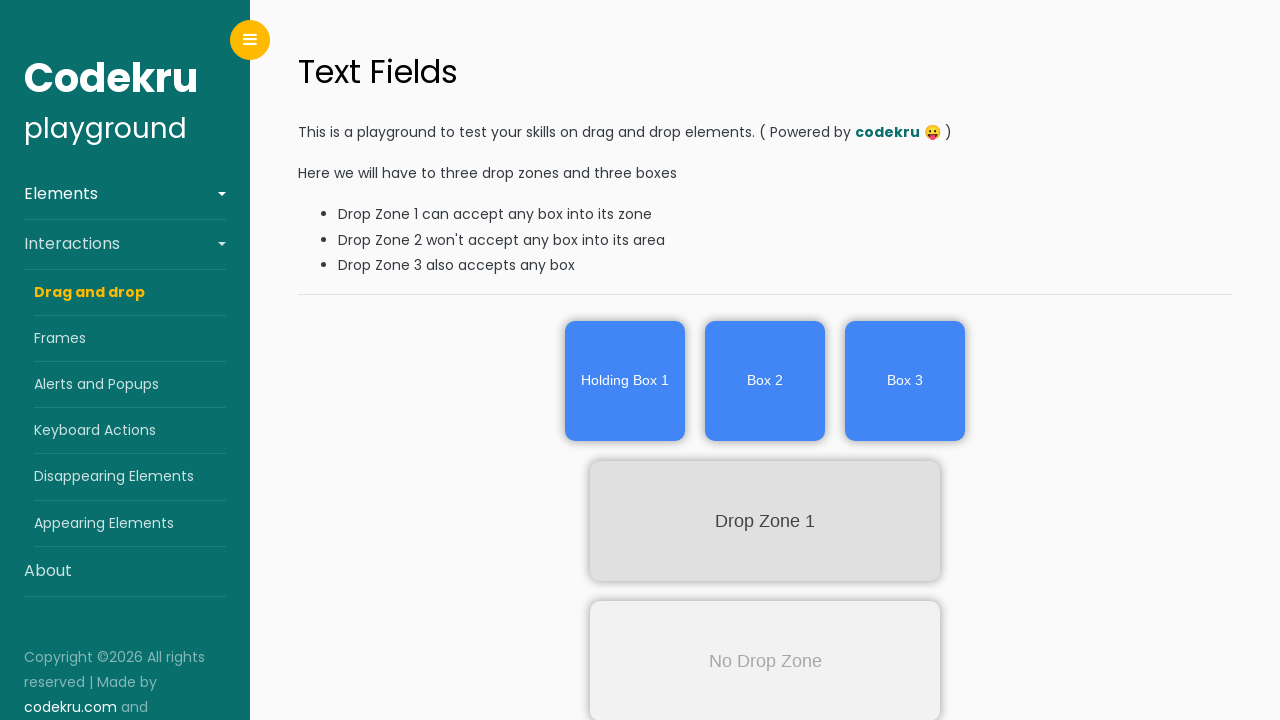